Tests the checkout flow by adding an item to cart and clicking the checkout button, then verifying navigation to the secure checkout domain

Starting URL: https://www.mercafe.com.br/colecoes-cafes/metodo/capsulas

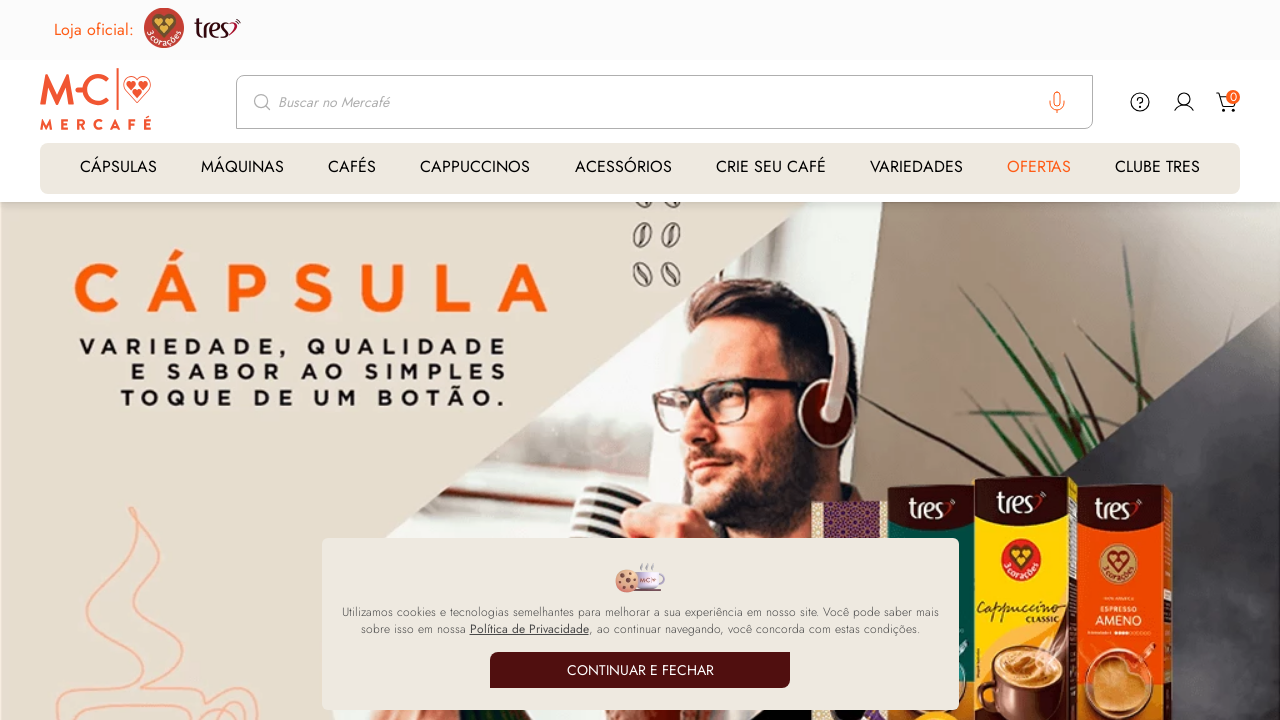

Clicked buy button to add item to cart at (184, 360) on [data-testid='buy-button']
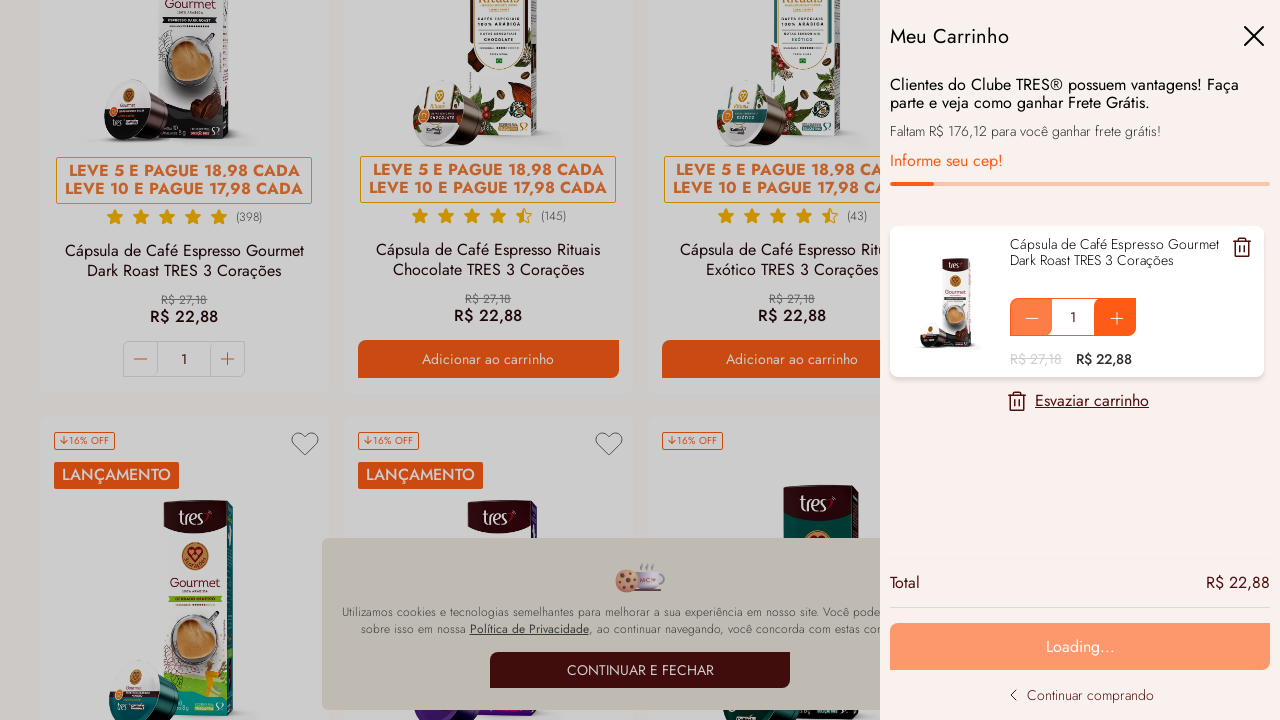

Checkout button loaded and is visible
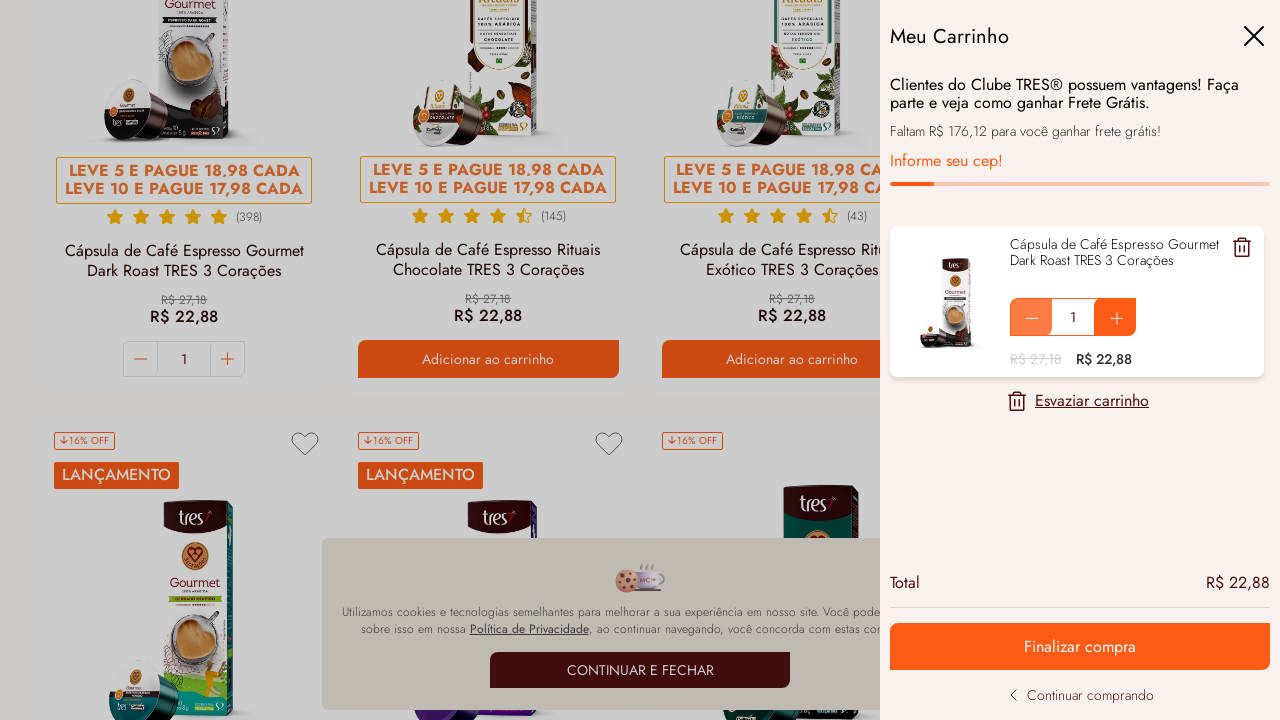

Clicked checkout button at (1080, 646) on [data-testid='checkout-button']
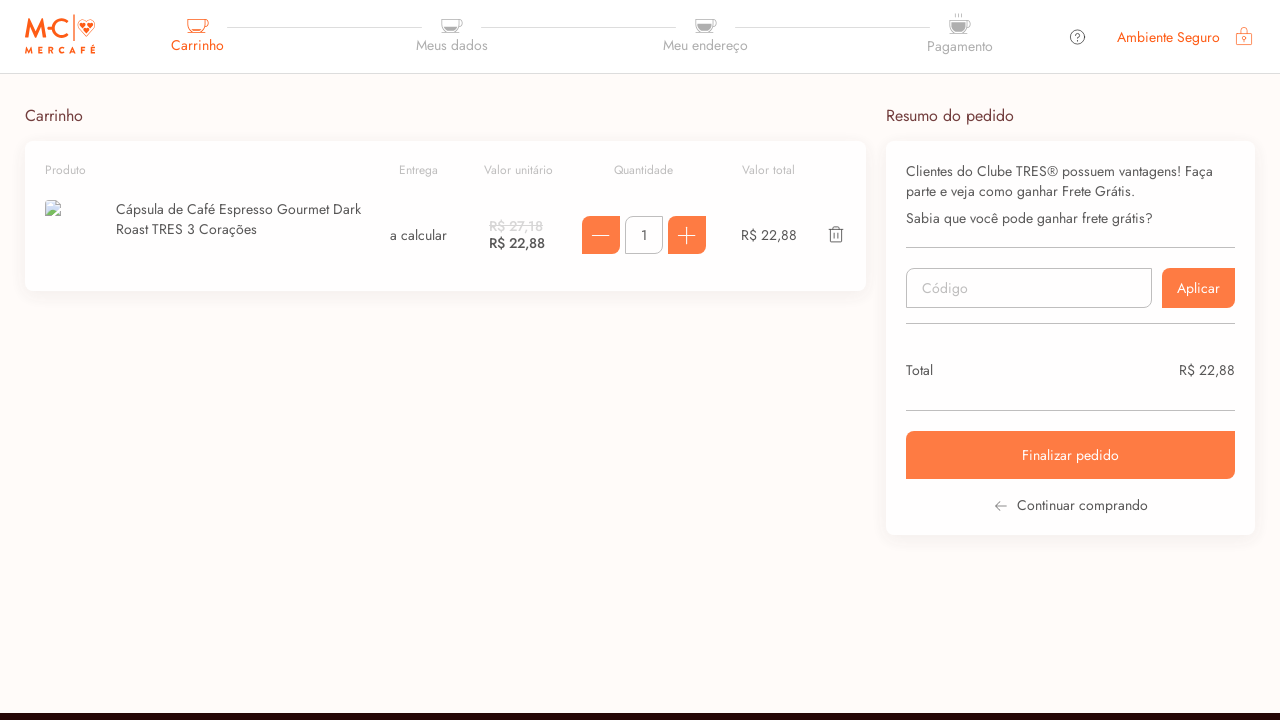

Navigated to secure checkout domain
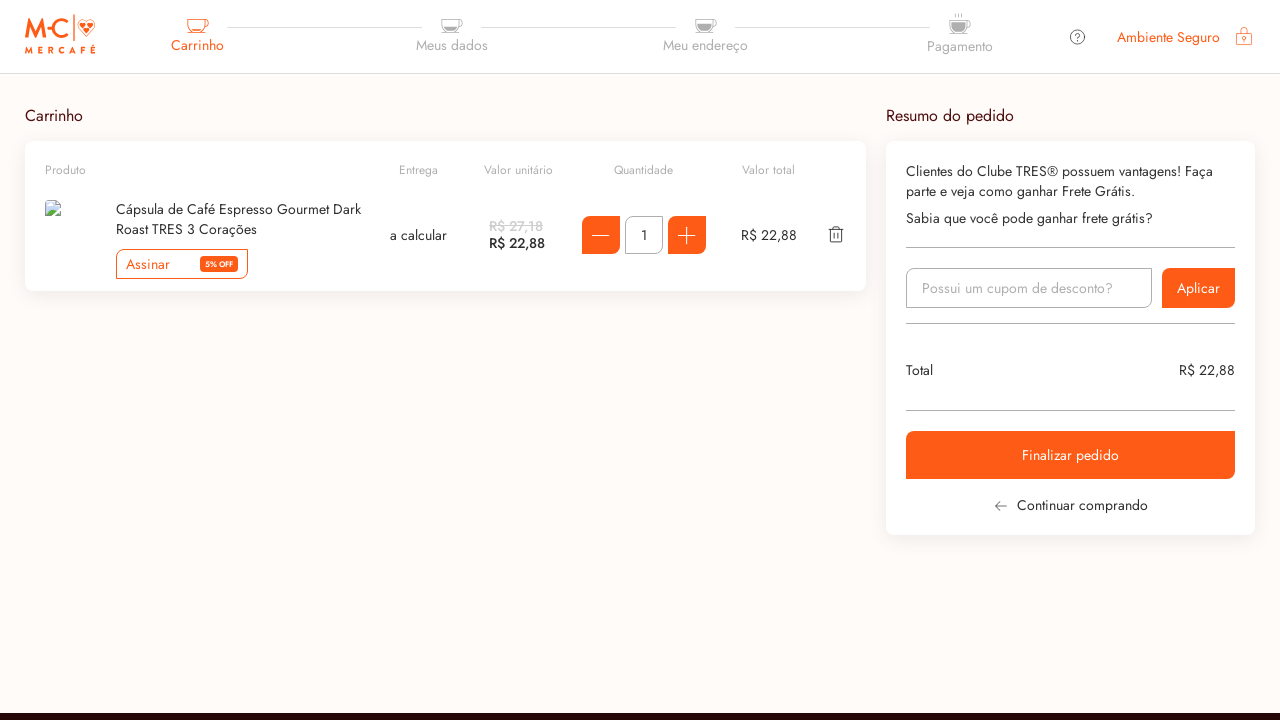

Verified that current URL contains secure.mercafe.com.br
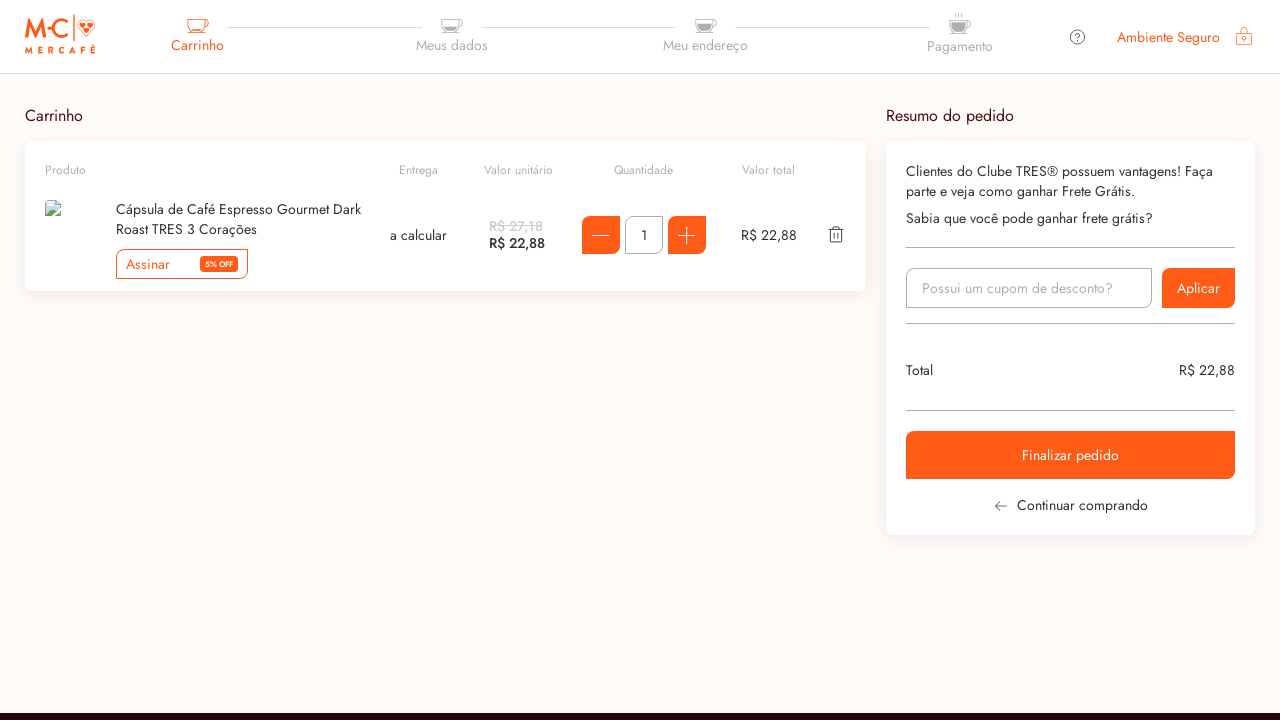

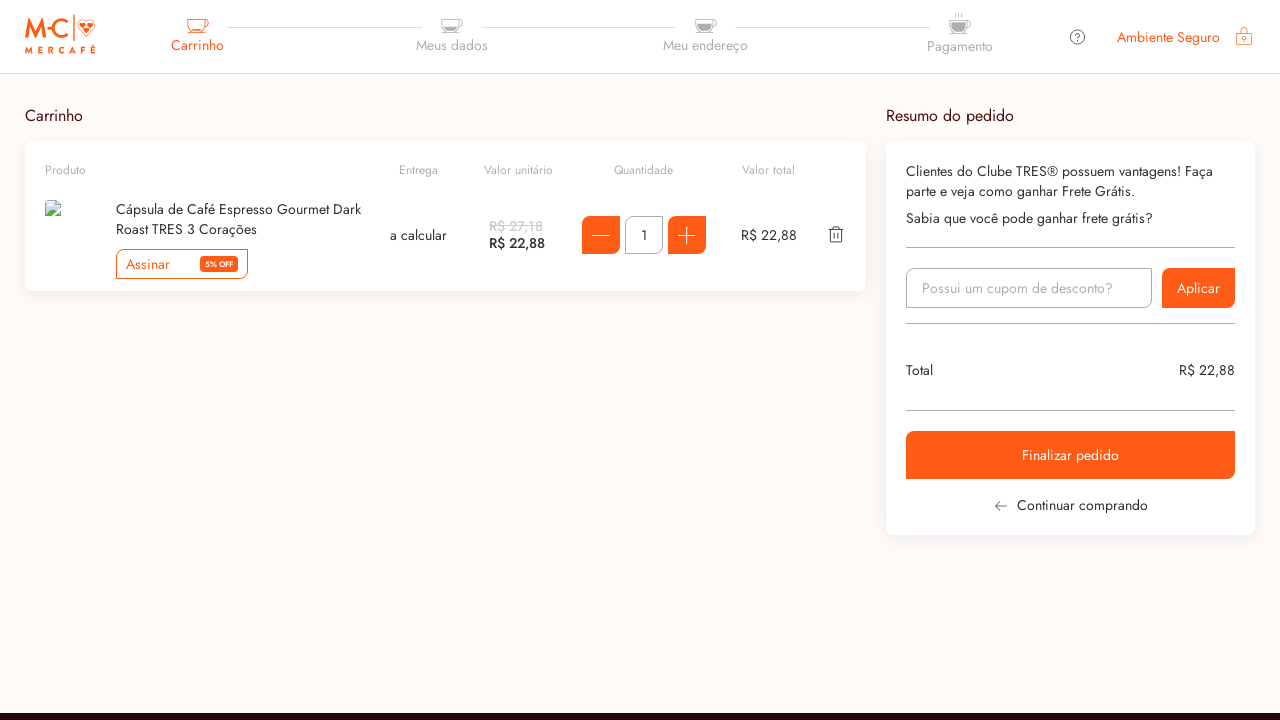